Tests the car search filter functionality on ss.lv by filling in price range, year range, engine type, transmission type, and body type filters, then verifies that search results are displayed.

Starting URL: https://www.ss.lv/lv/transport/cars/

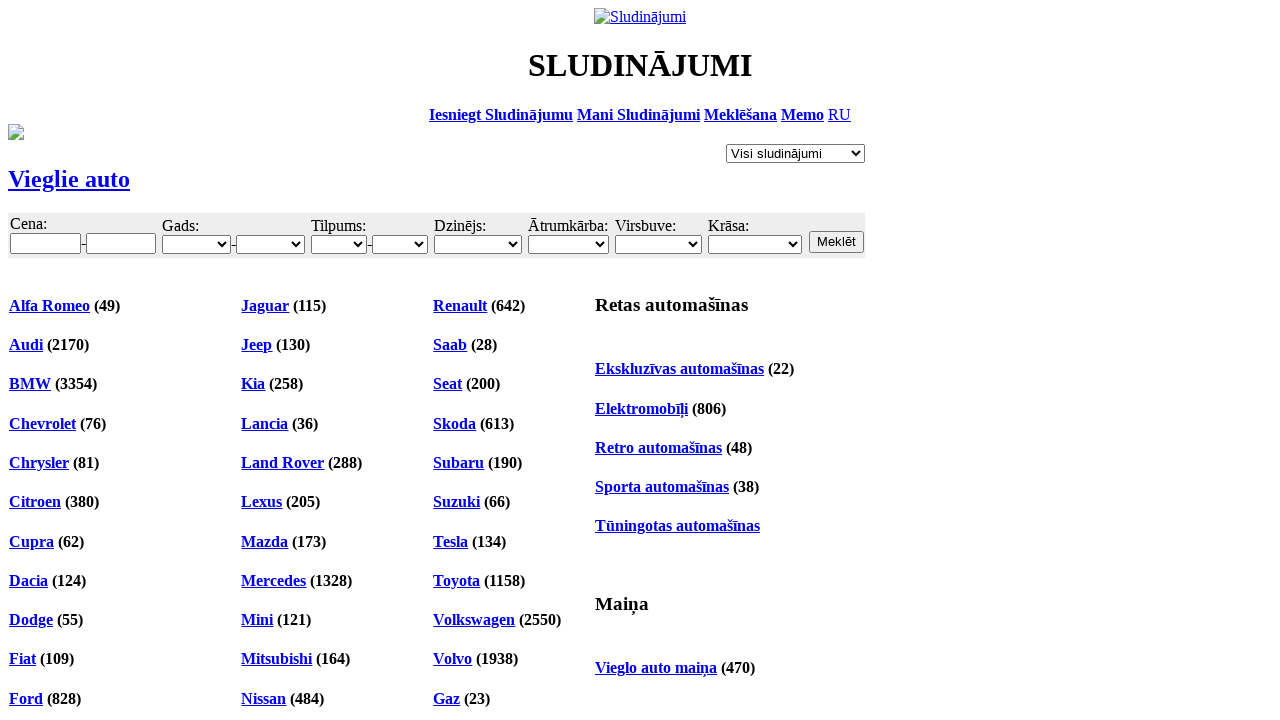

Filled minimum price field with '2000' on #f_o_8_min
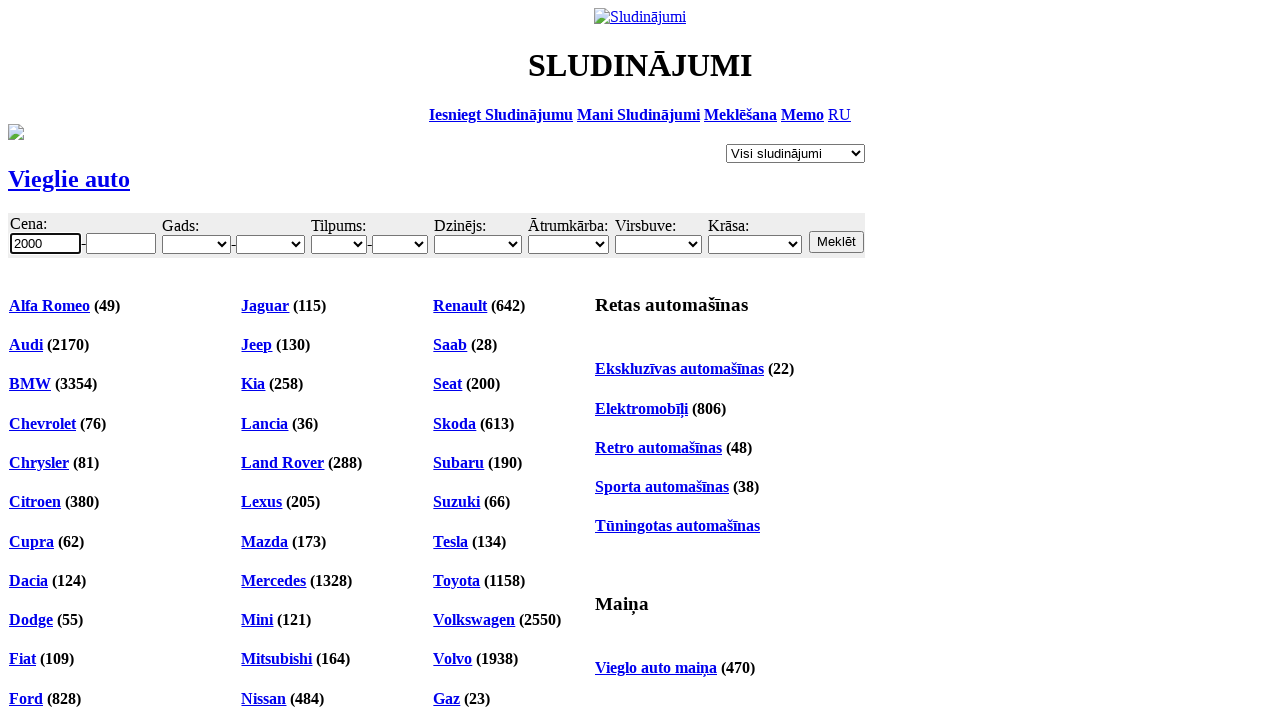

Filled maximum price field with '4000' on #f_o_8_max
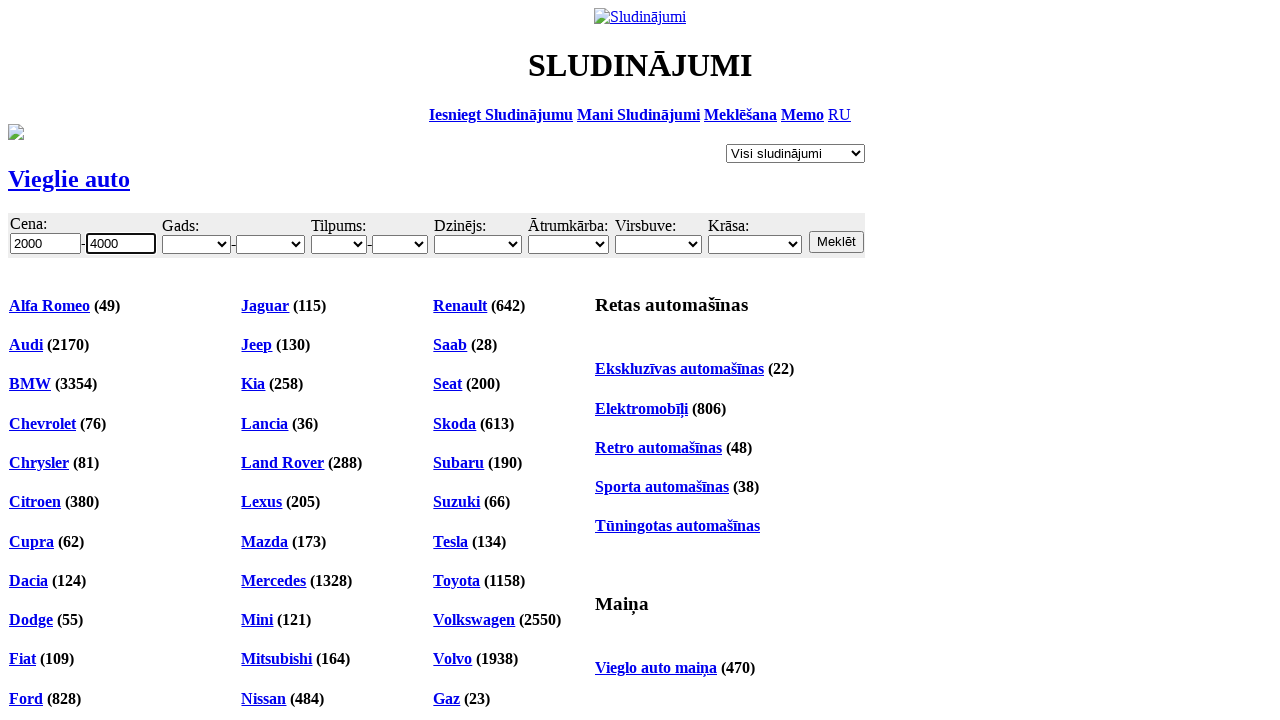

Selected minimum year '2000' on select[name='topt[18][min]']
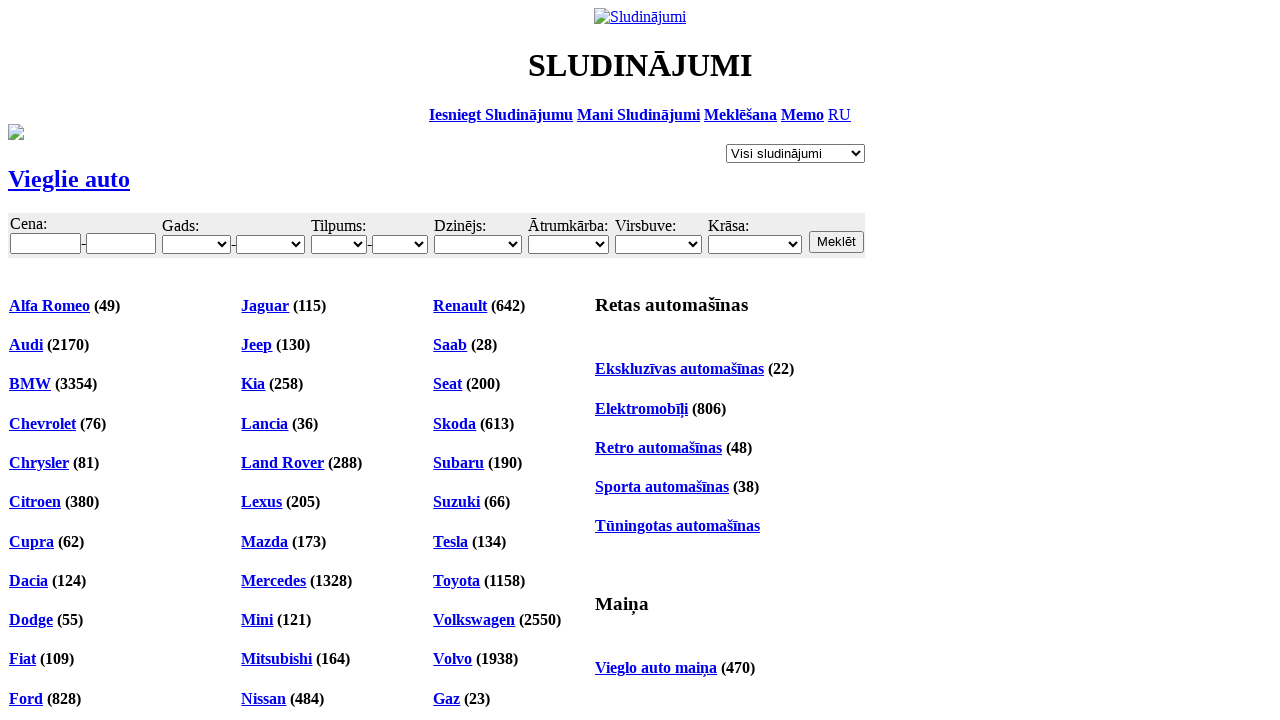

Selected maximum year '2020' on select[name='topt[18][max]']
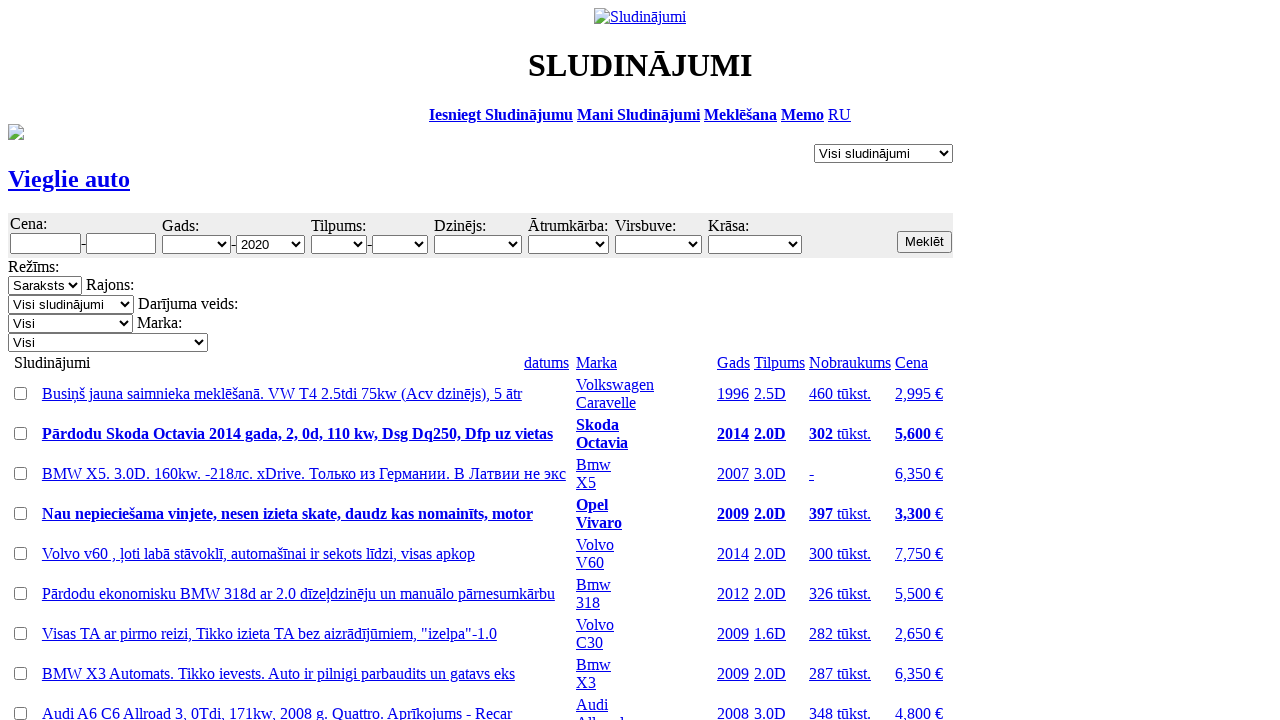

Selected engine type 'Dīzelis' on select[name='opt[34]']
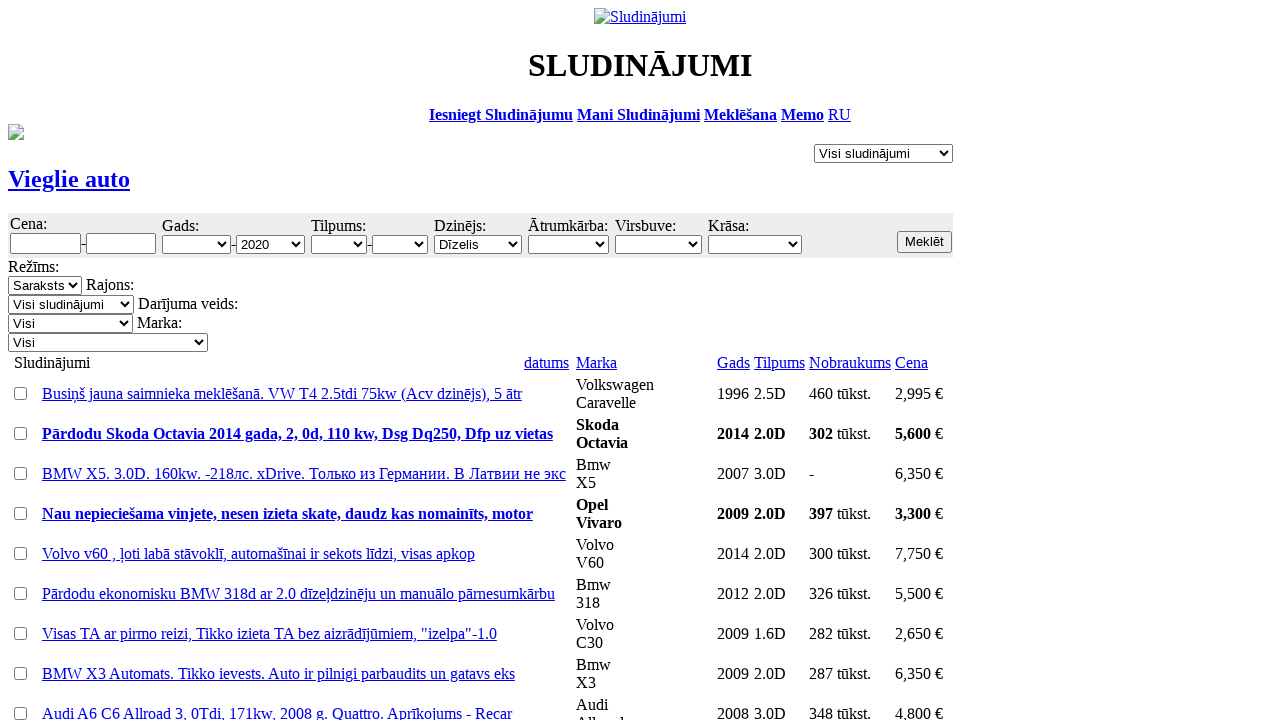

Selected transmission type 'Manuāla' on select[name='opt[35]']
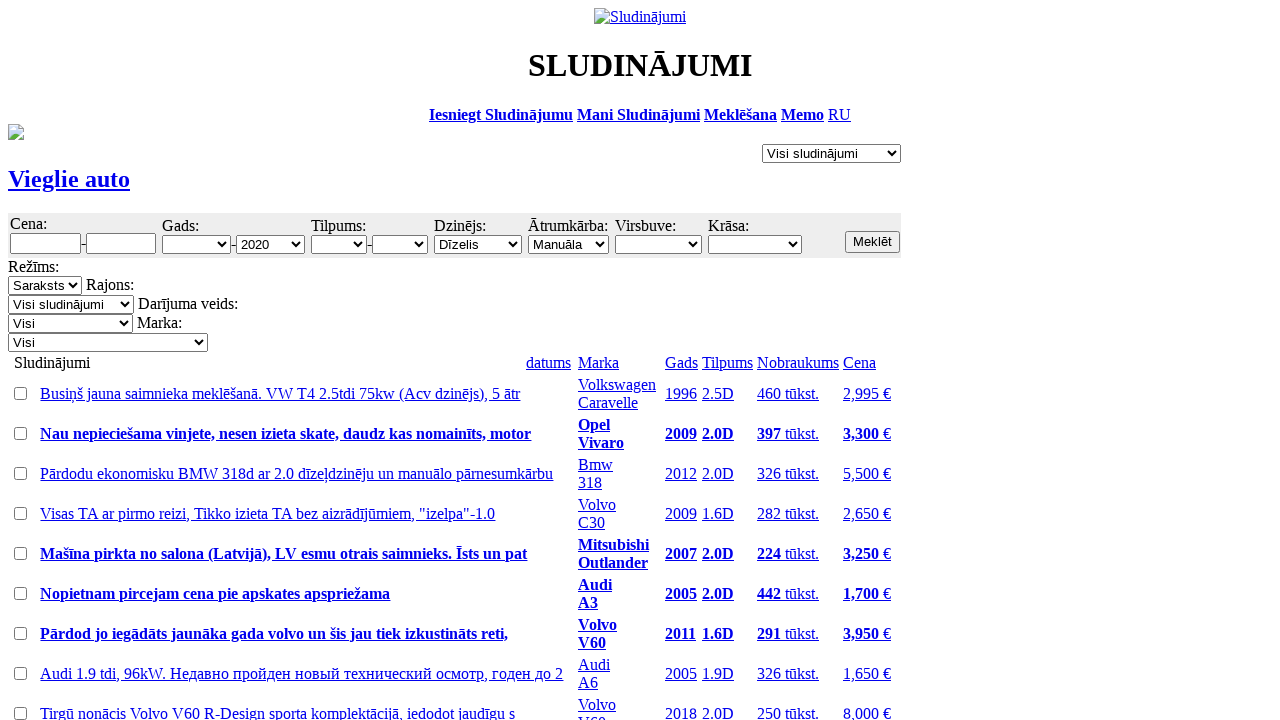

Selected body type 'Kupeja' on select[name='opt[32]']
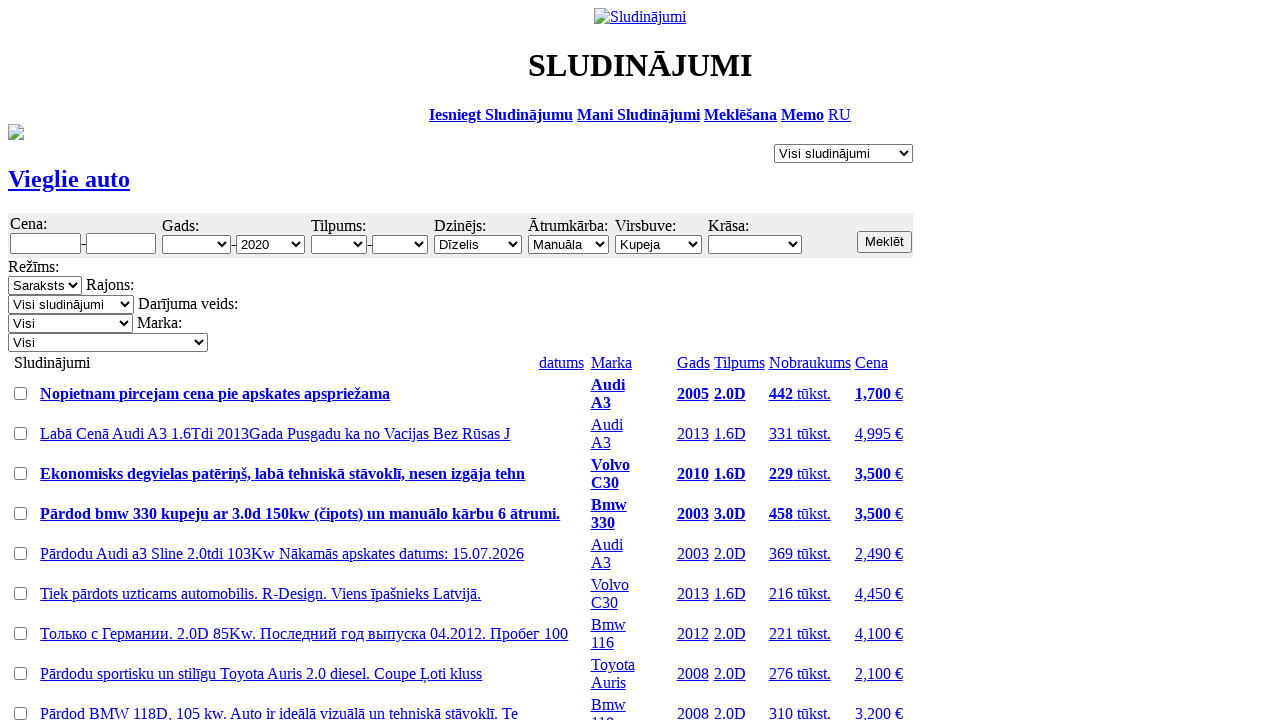

Search results table loaded
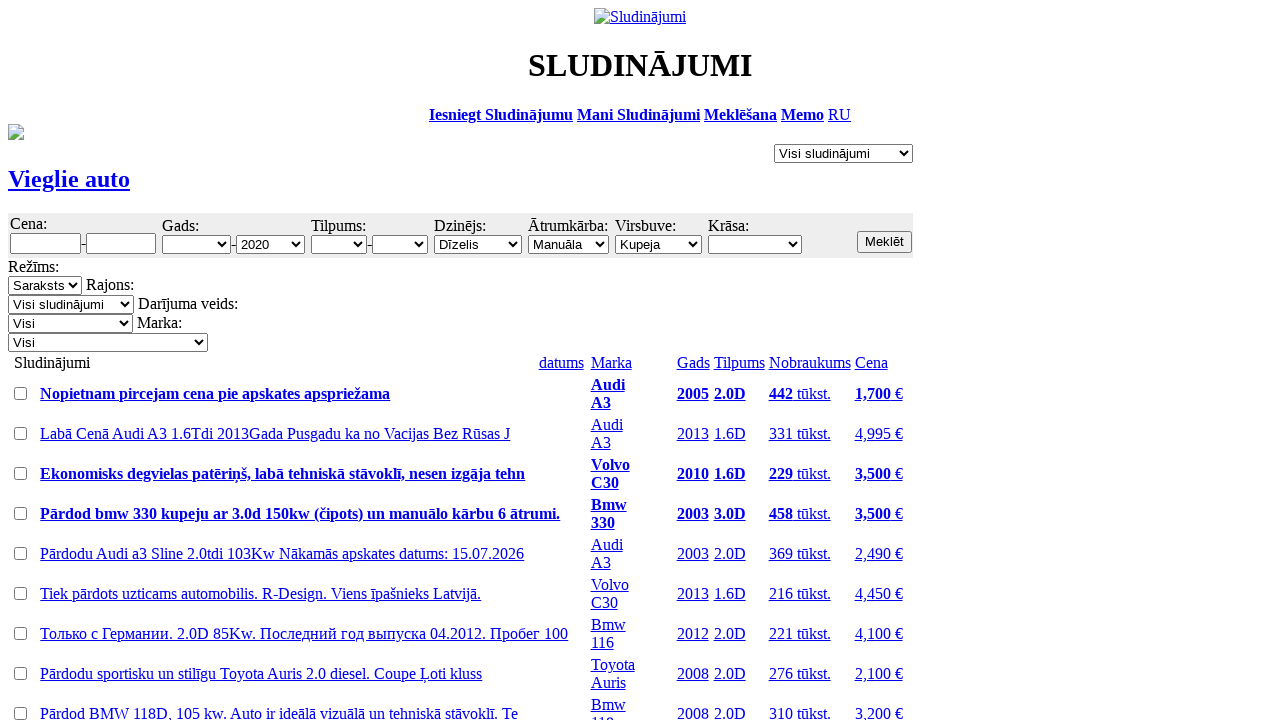

Car listing entries are displayed in search results
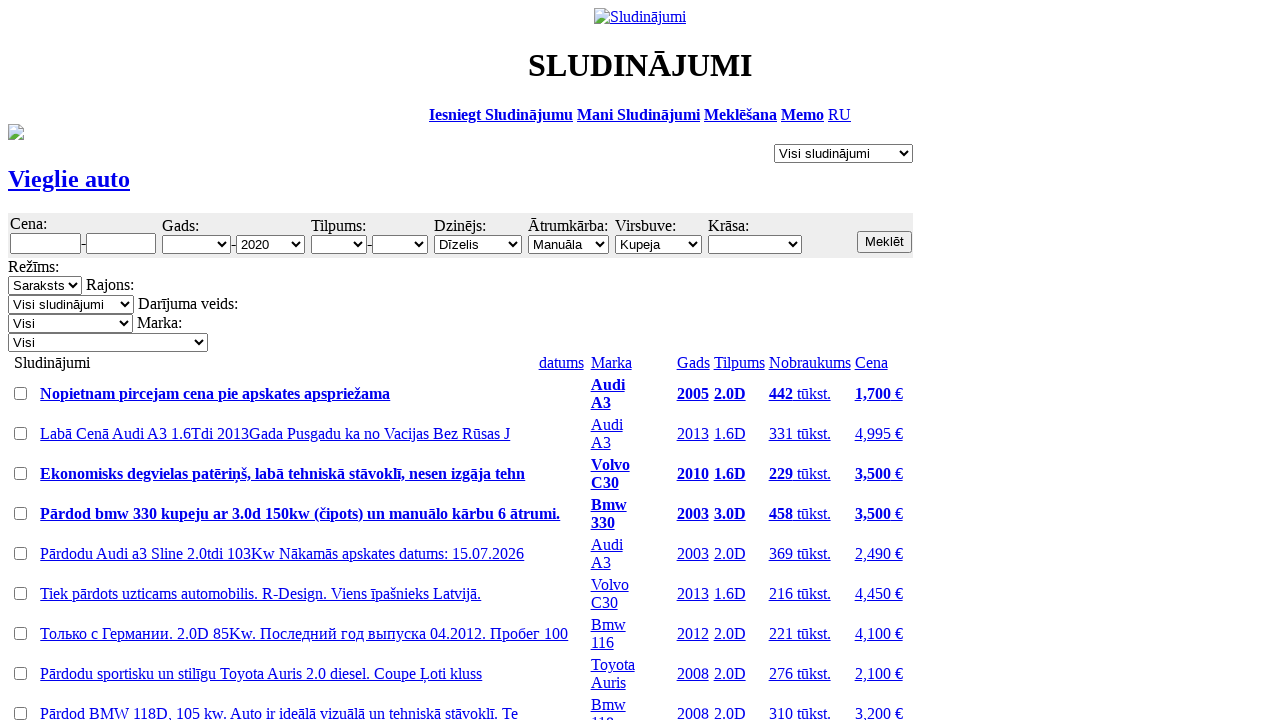

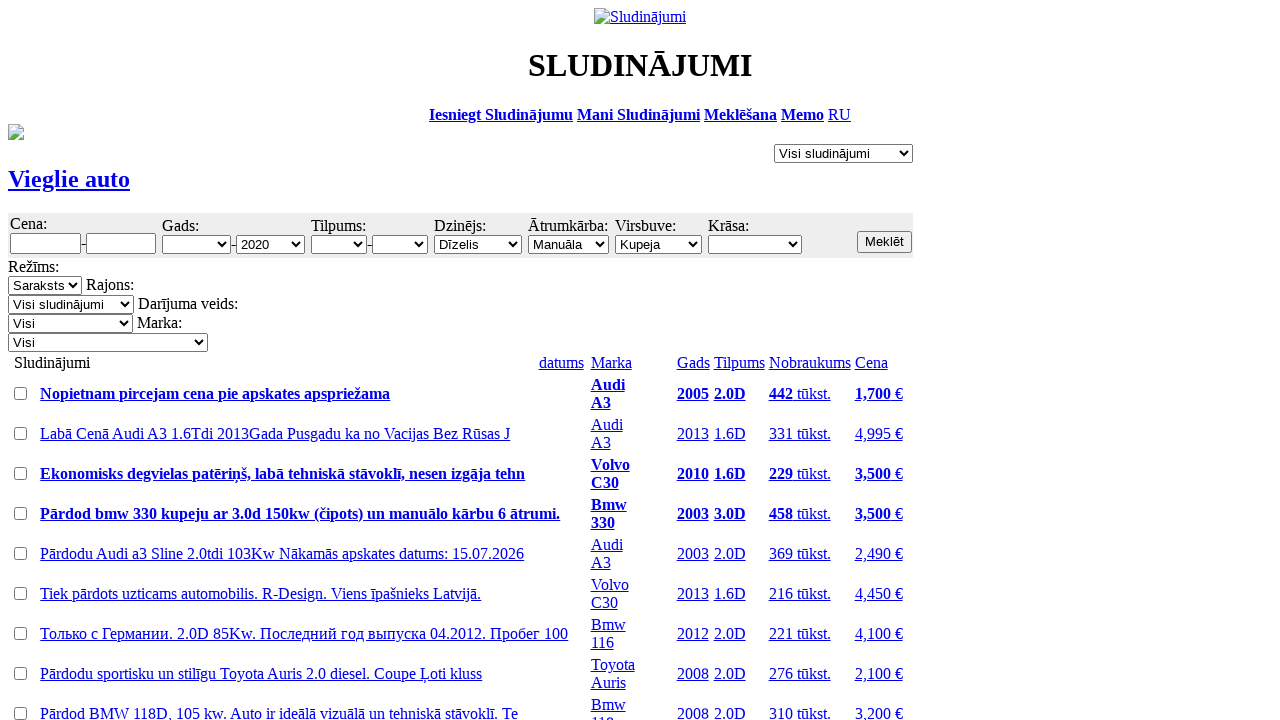